Tests that the Getting Started page on playwright.dev contains the expected table of contents items by navigating to the page and clicking the "Get started" link.

Starting URL: https://playwright.dev

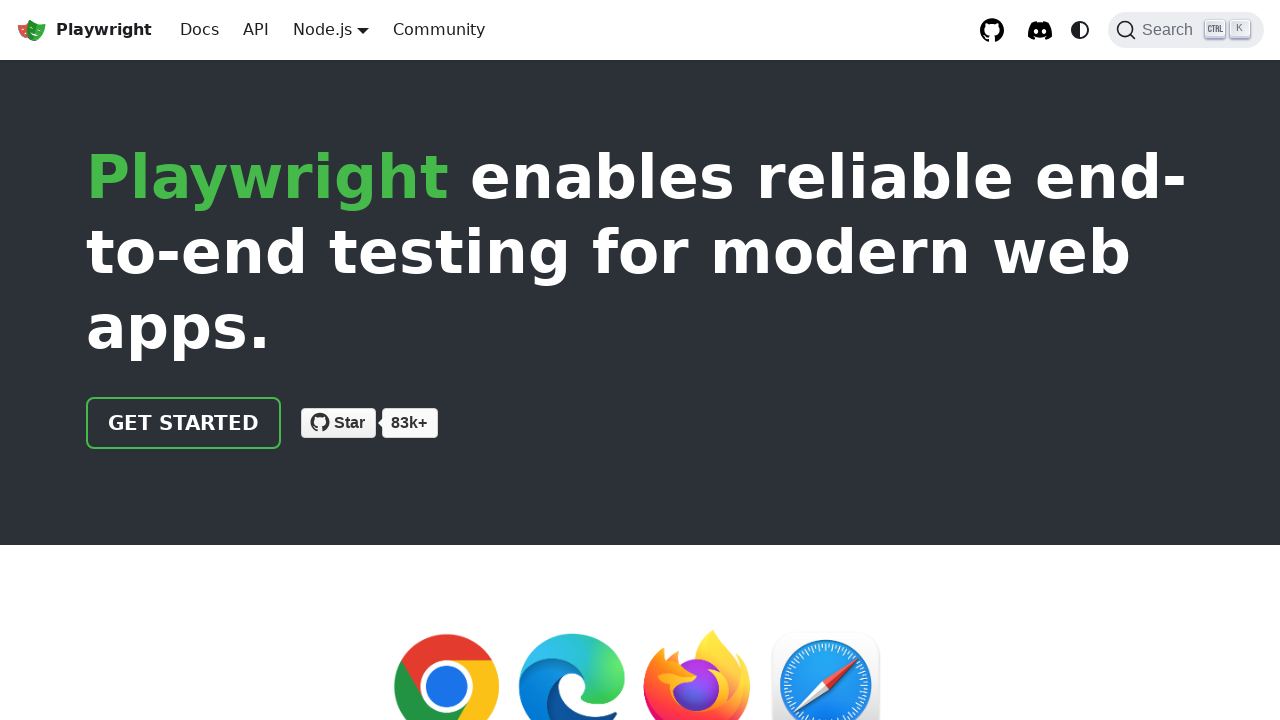

Clicked 'Get started' link at (184, 423) on a >> internal:has-text="Get started"i >> nth=0
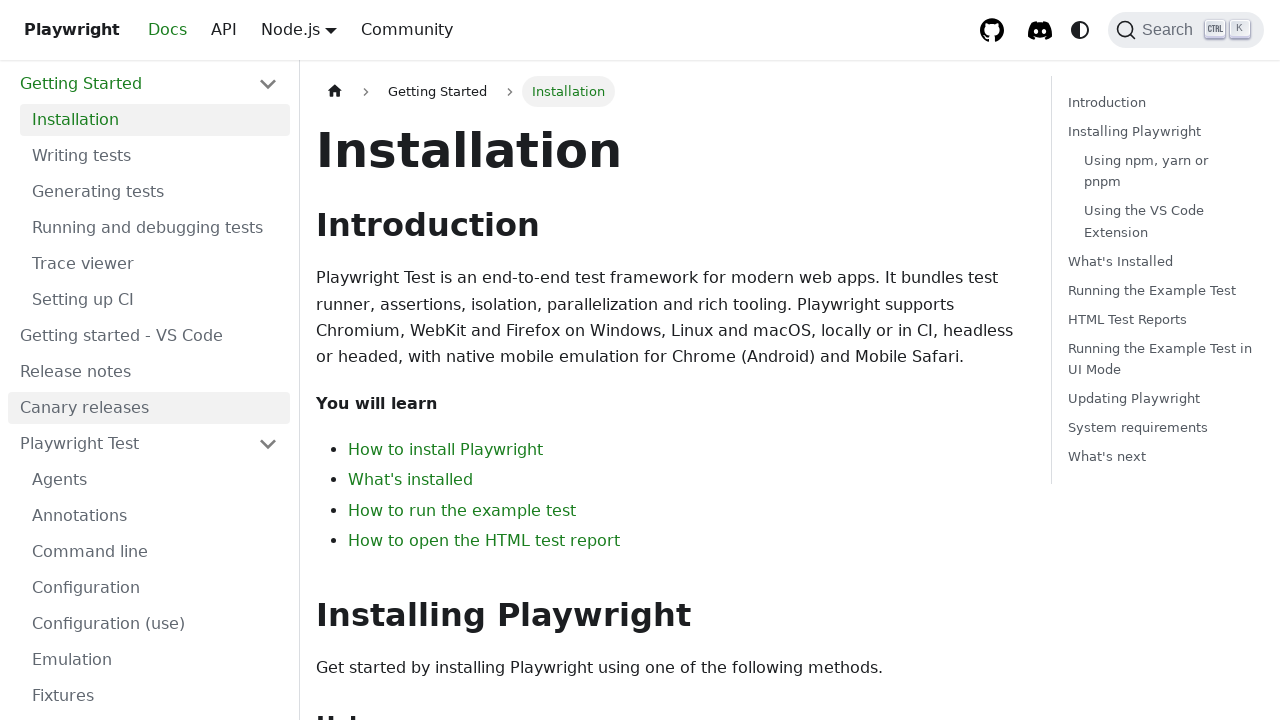

Installation header became visible
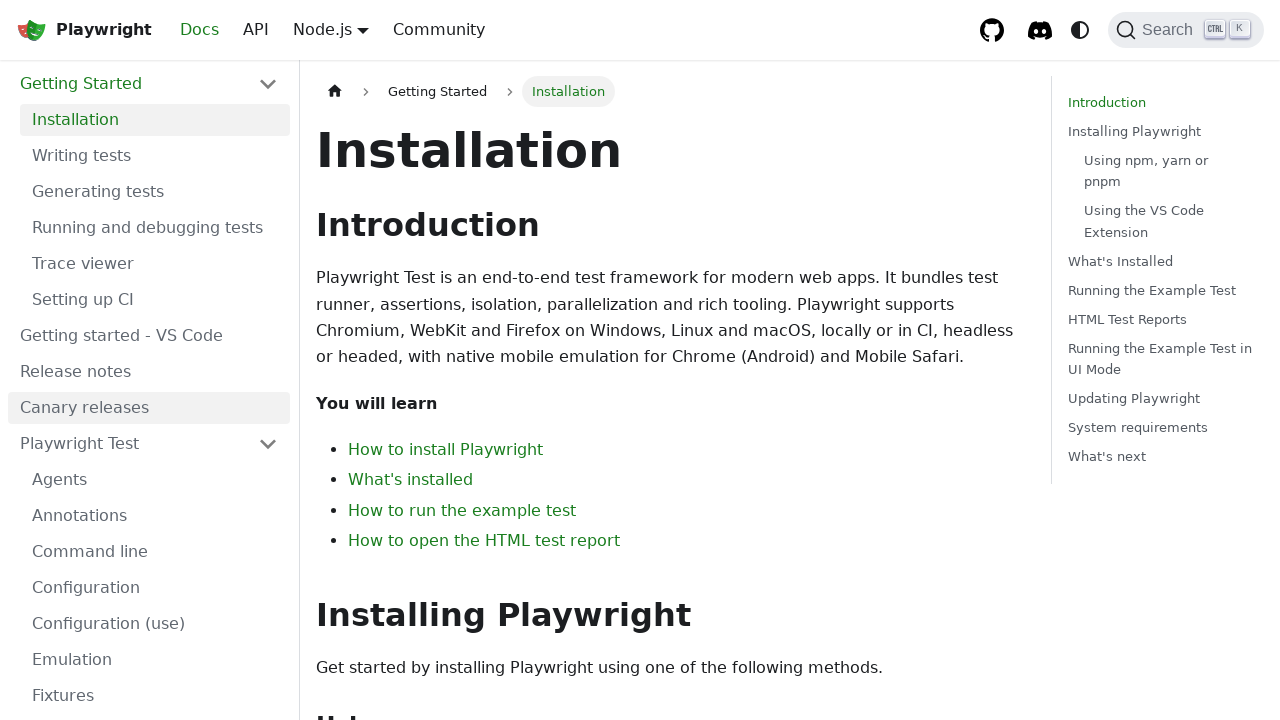

Table of contents loaded with expected structure
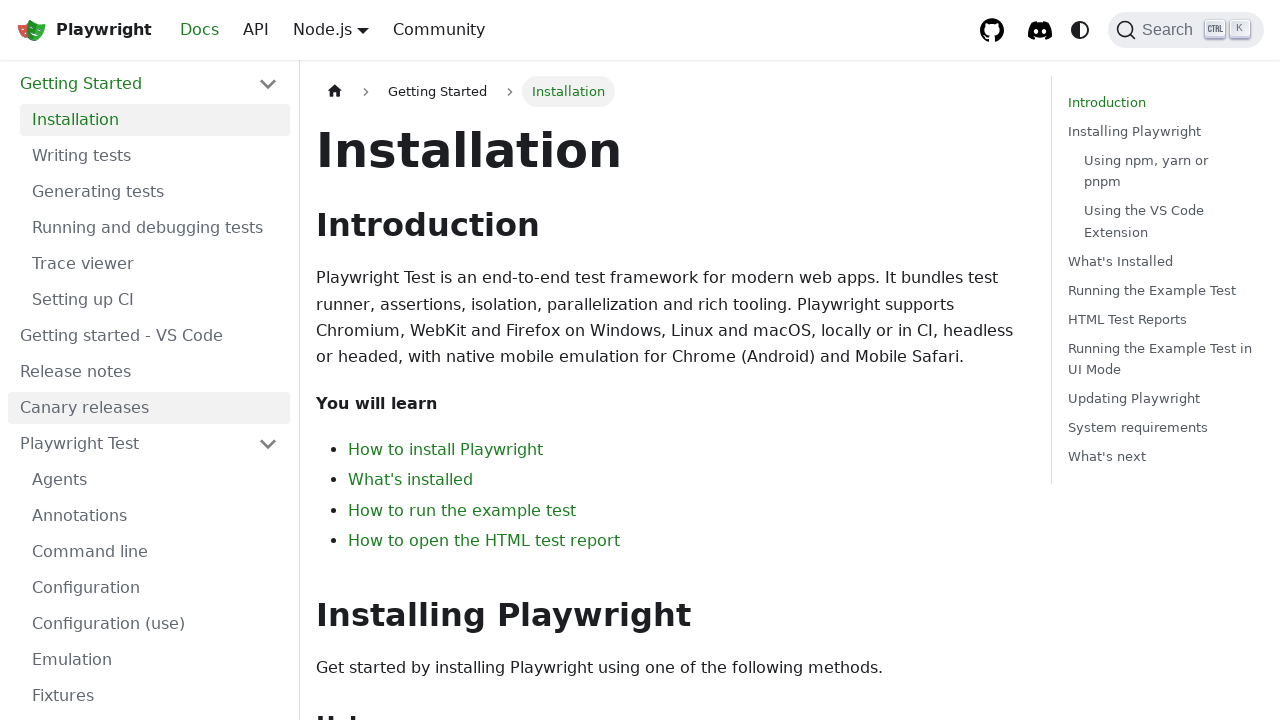

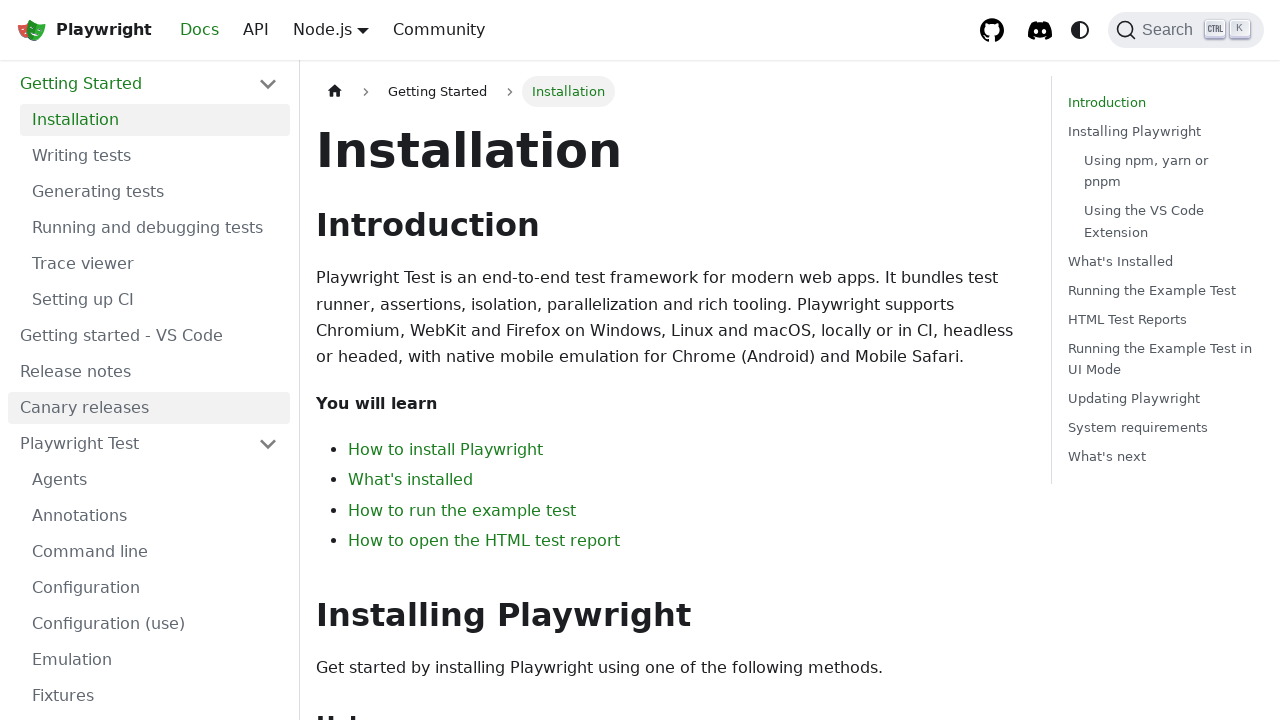